Opens the appointment modal by clicking the add button and verifies the modal is displayed.

Starting URL: https://test-a-pet.vercel.app/

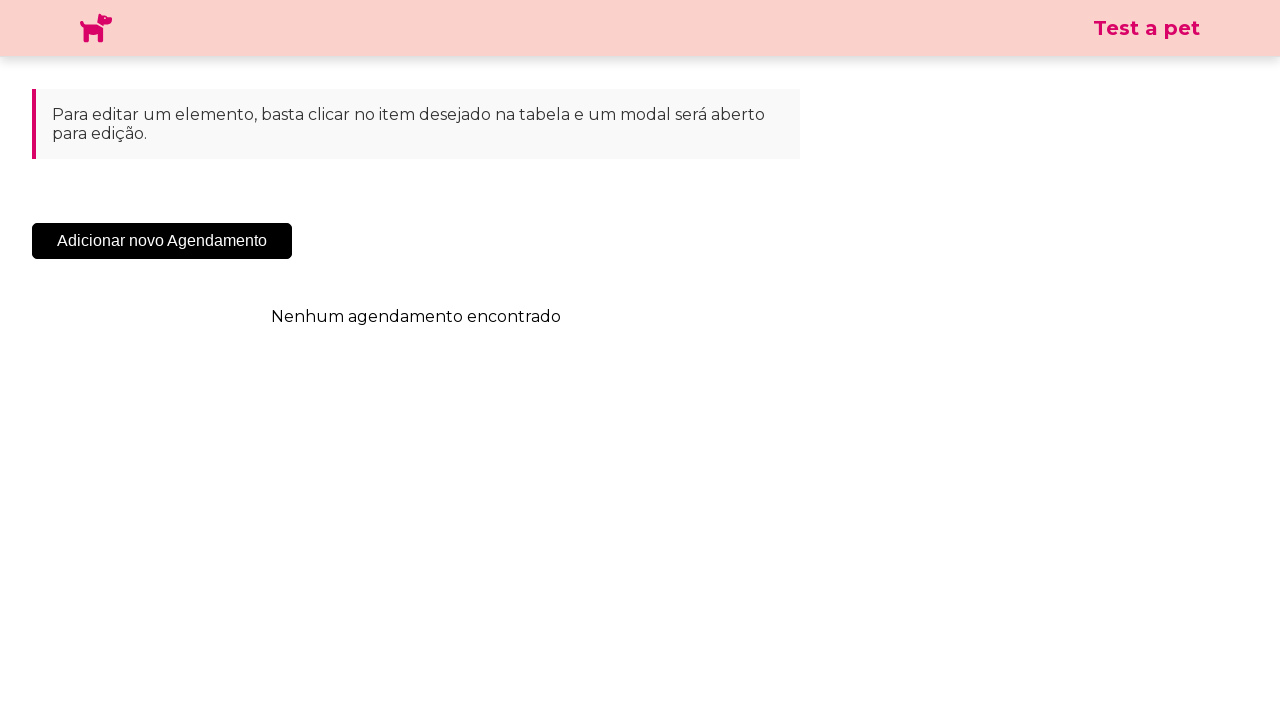

Clicked 'Adicionar Novo Agendamento' button to open appointment modal at (162, 241) on .sc-cHqXqK.kZzwzX
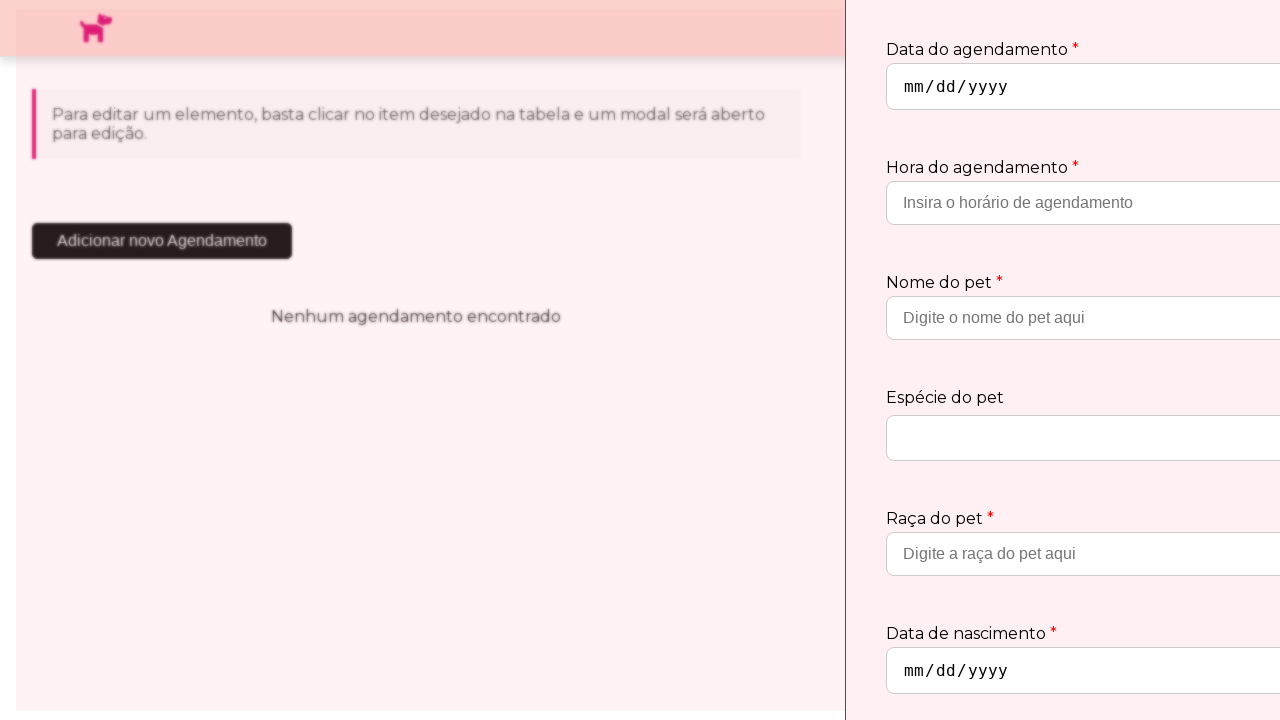

Appointment modal is now visible
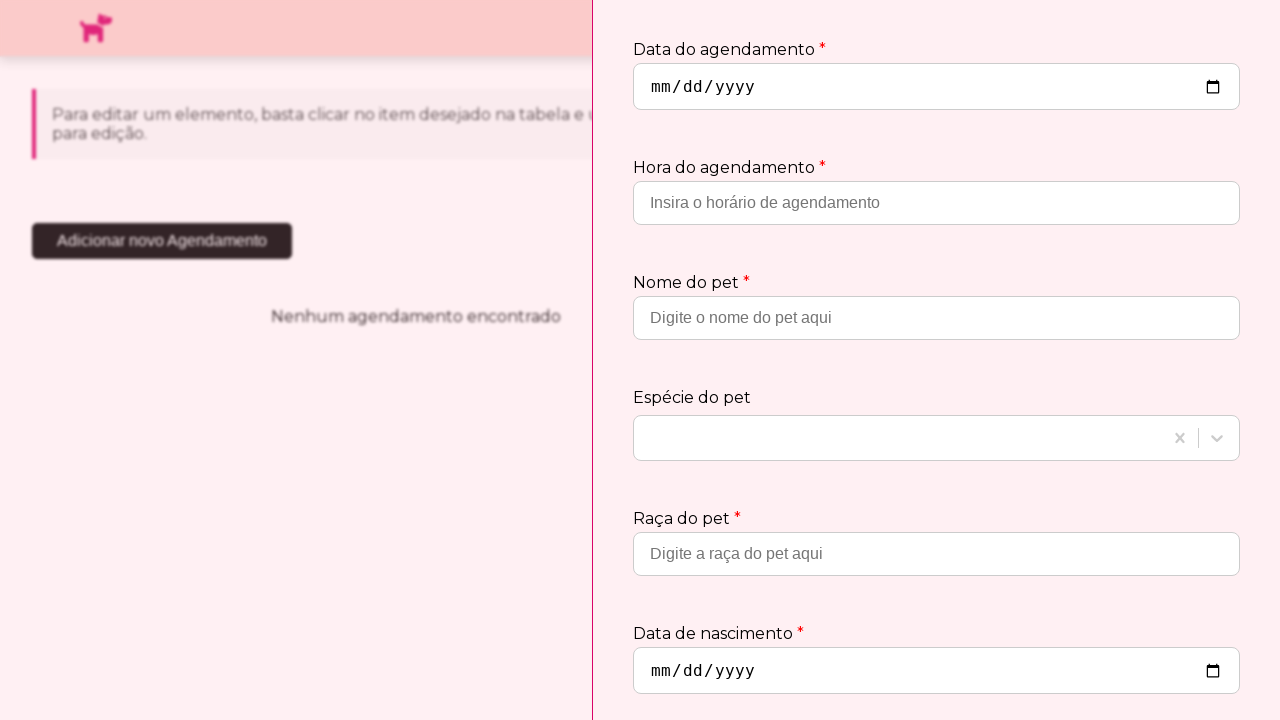

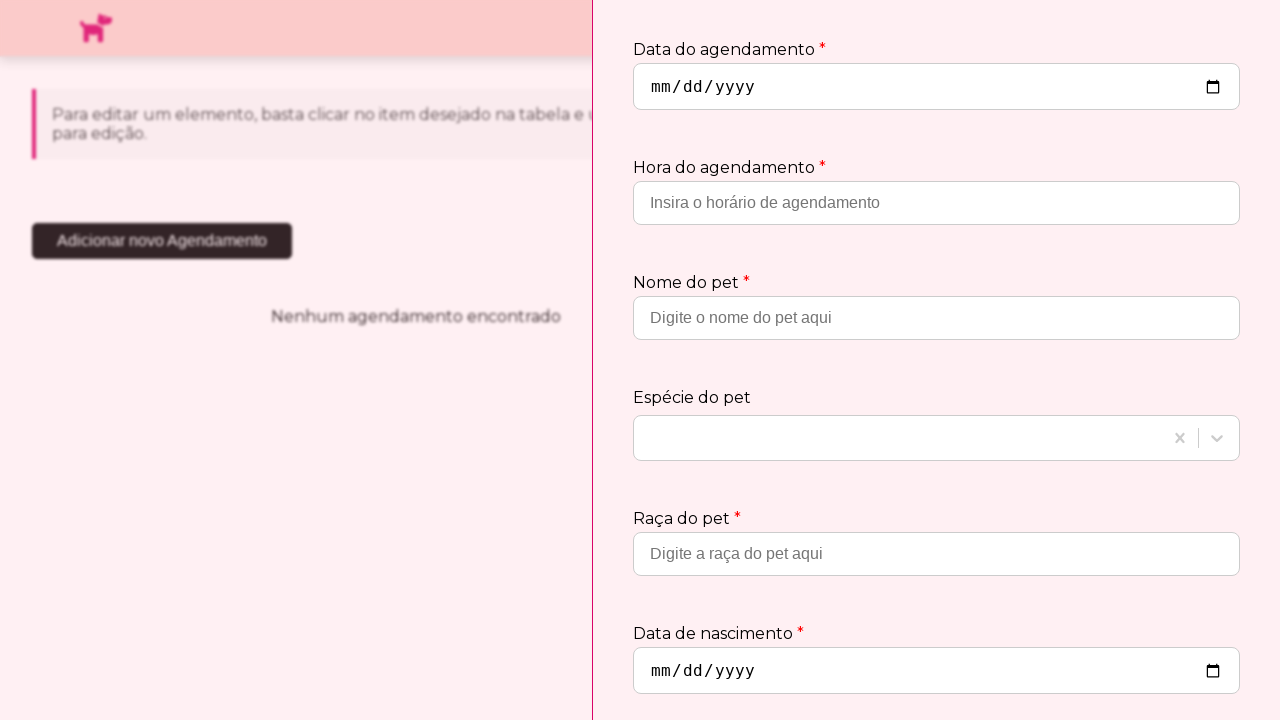